Tests opting out of A/B tests by adding an opt-out cookie after visiting the page, then refreshing to verify the opt-out takes effect

Starting URL: http://the-internet.herokuapp.com/abtest

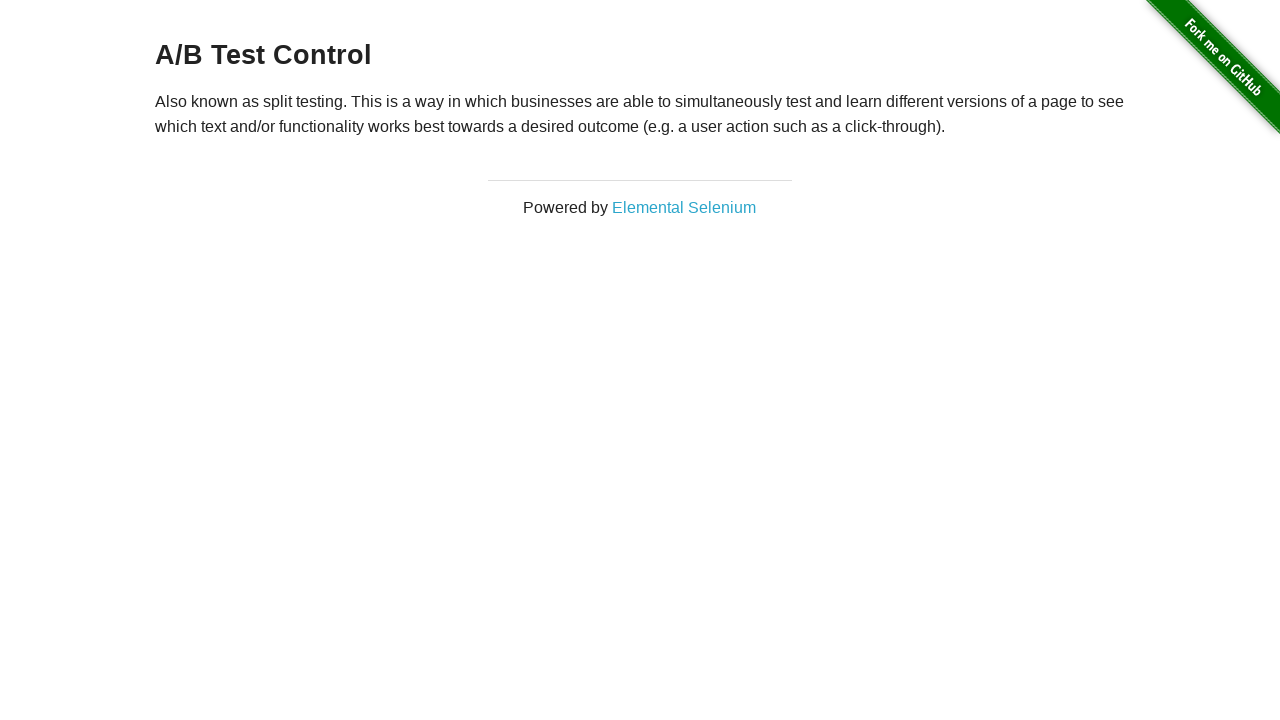

Waited for heading (h3) to load on A/B test page
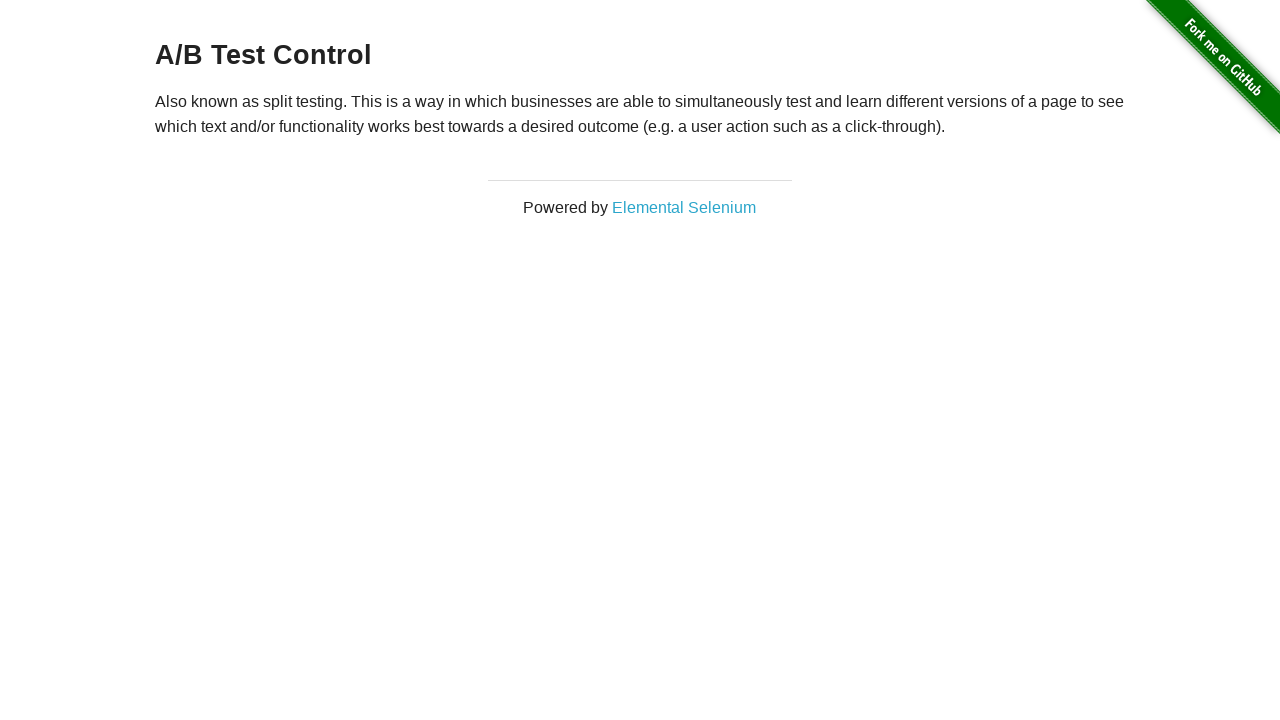

Retrieved heading text: 'A/B Test Control'
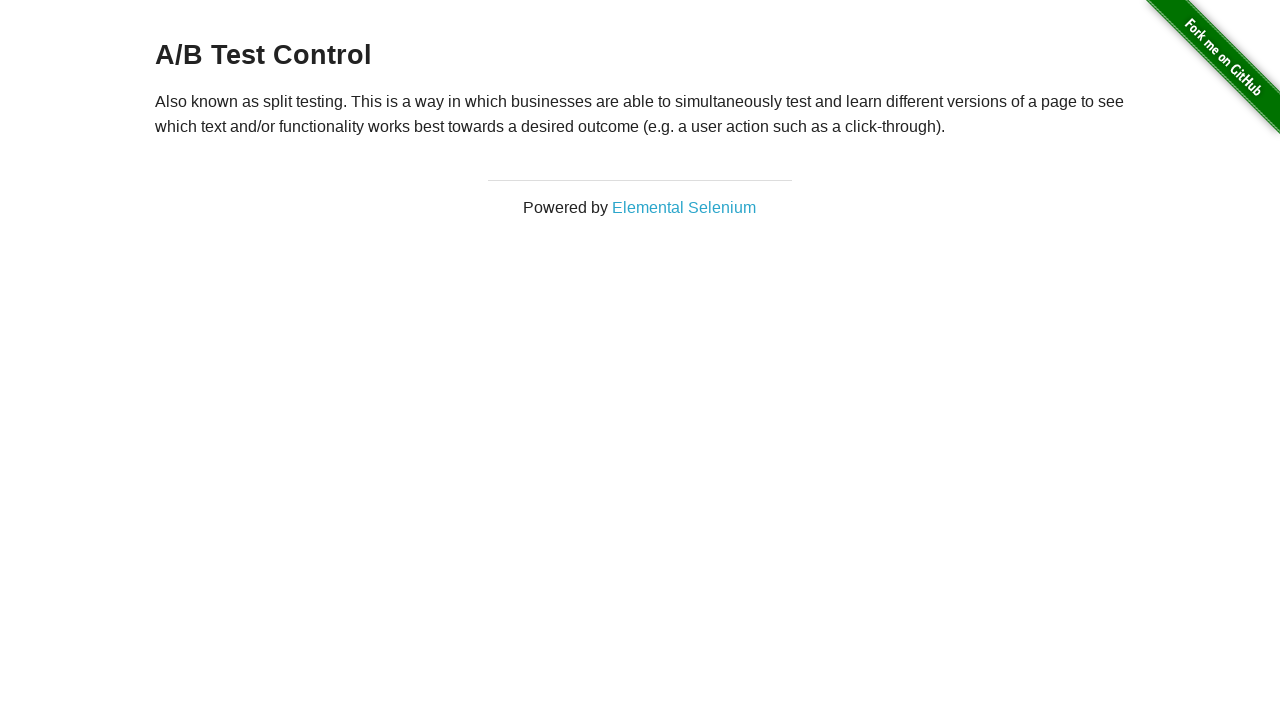

Added optimizelyOptOut cookie to opt out of A/B test
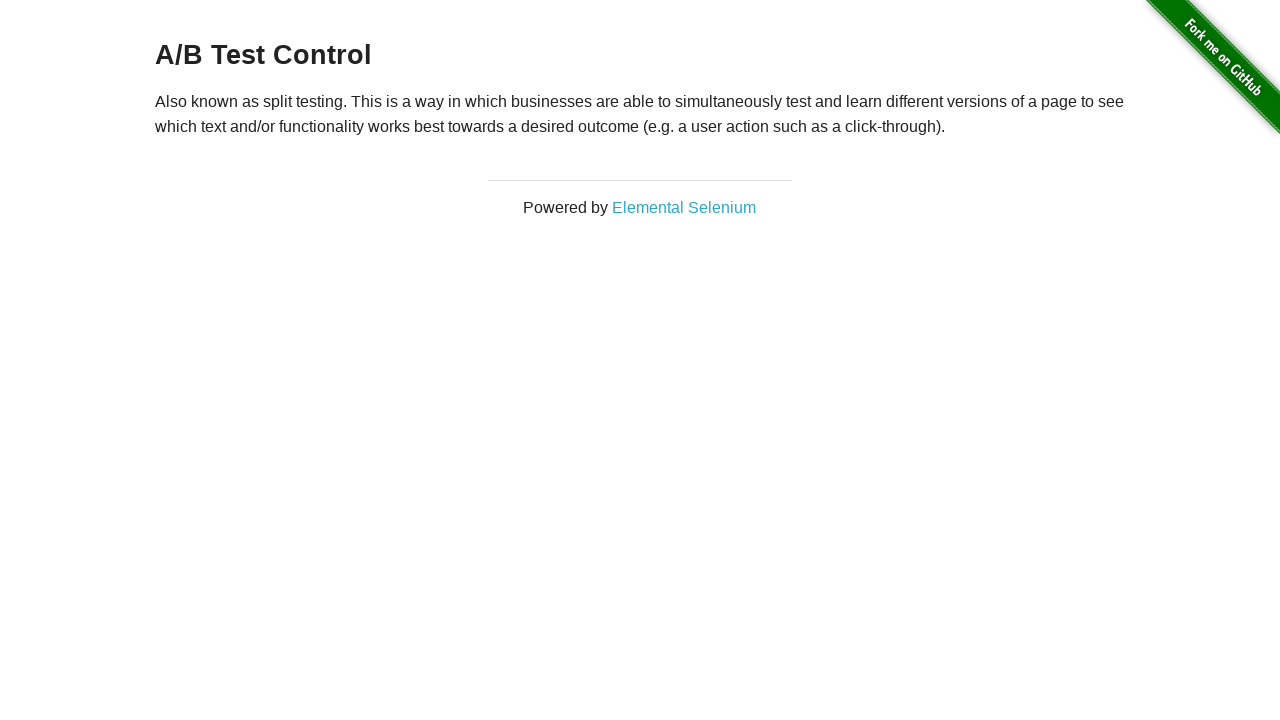

Reloaded page to apply opt-out cookie
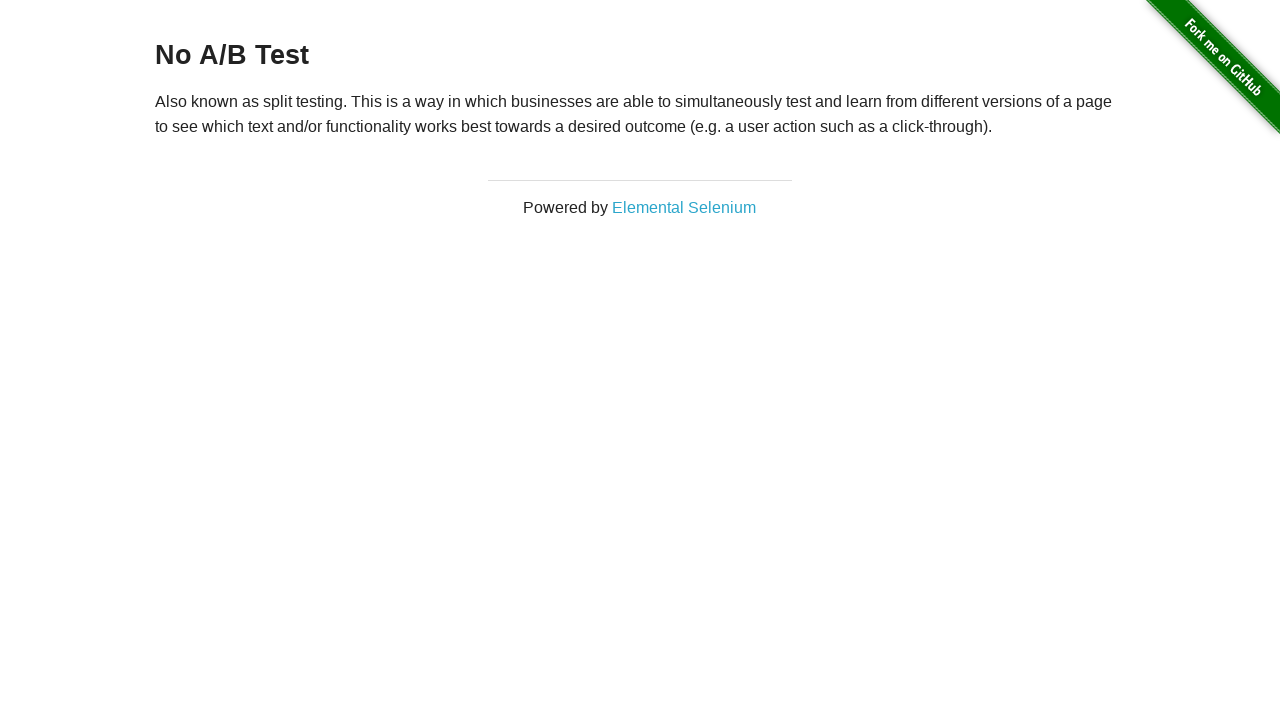

Waited for heading to load after page refresh
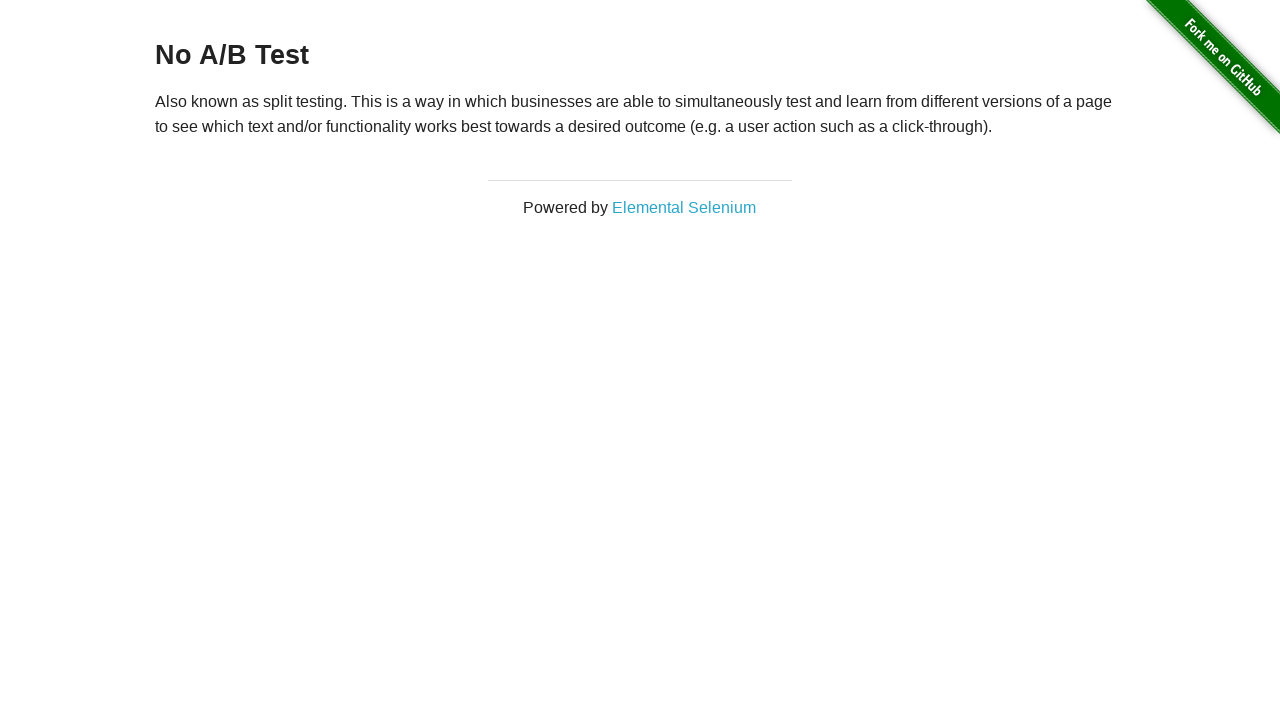

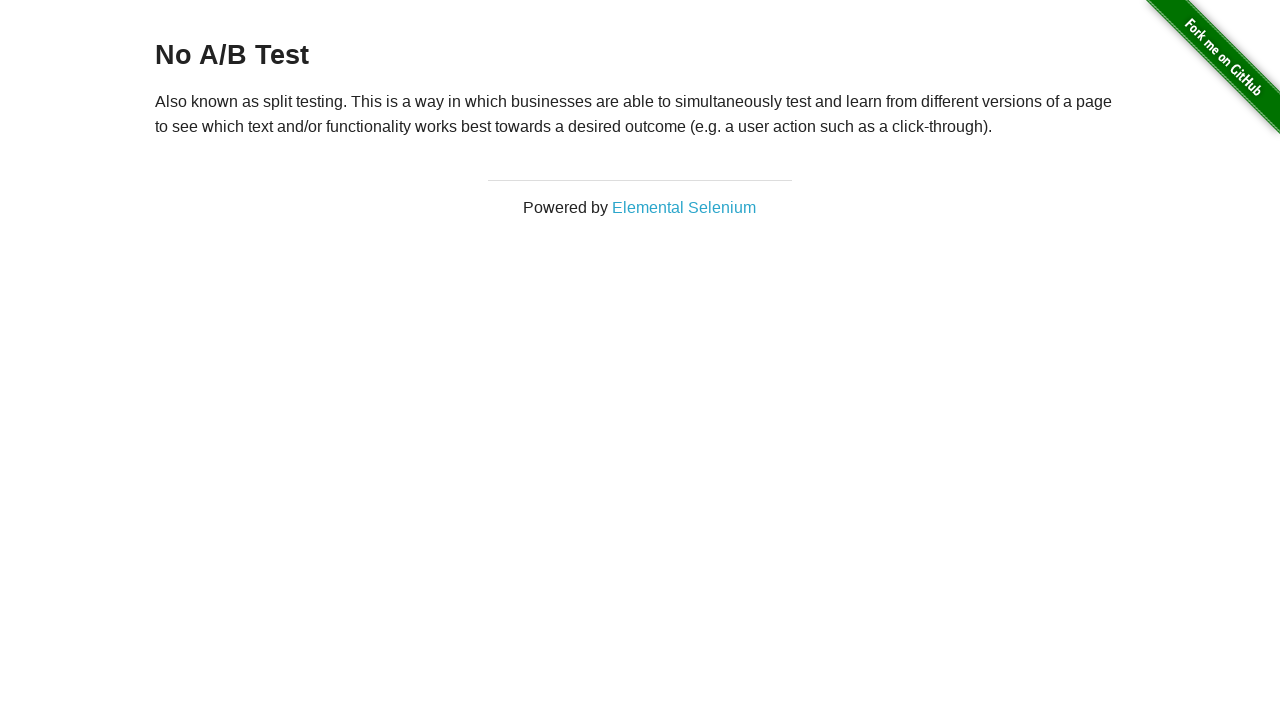